Tests link navigation on an automation practice page by counting links in different sections, opening footer column links in new tabs using Ctrl+Enter, and switching between the opened windows to verify page titles.

Starting URL: https://www.rahulshettyacademy.com/AutomationPractice/

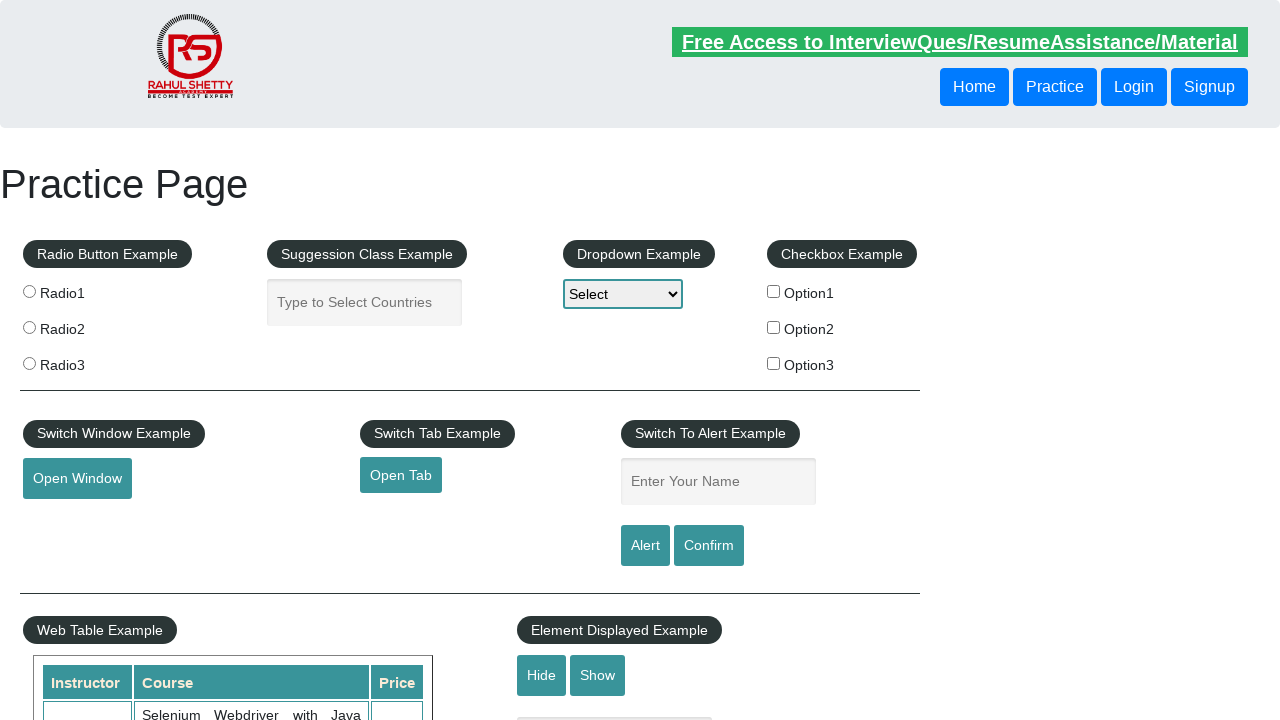

Located all links on page - found 27 links
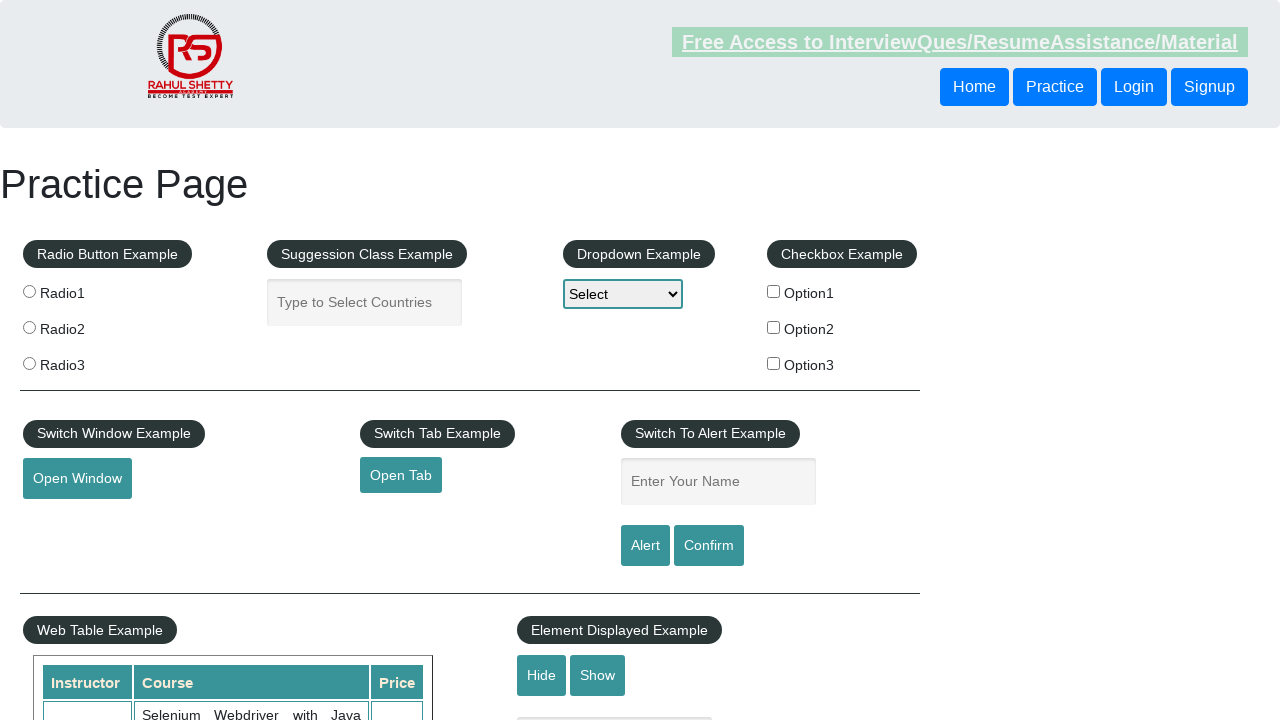

Located footer section (#gf-BIG)
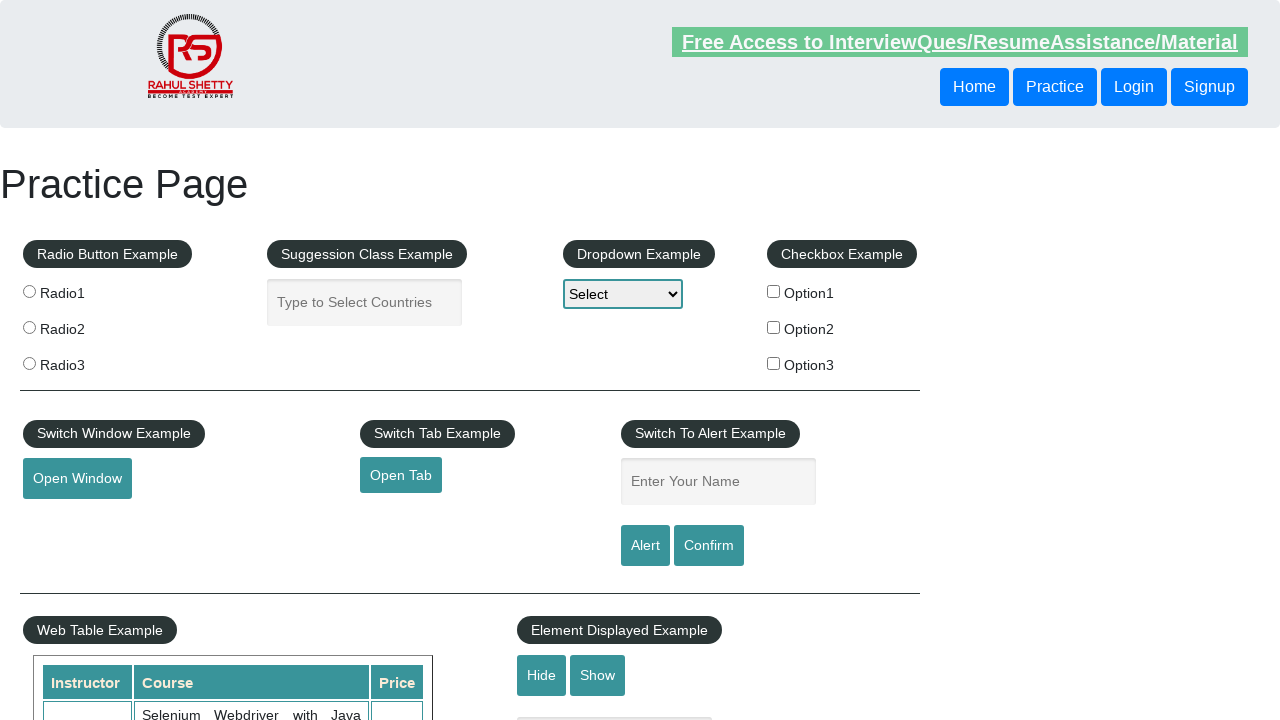

Located all links in footer - found 20 links
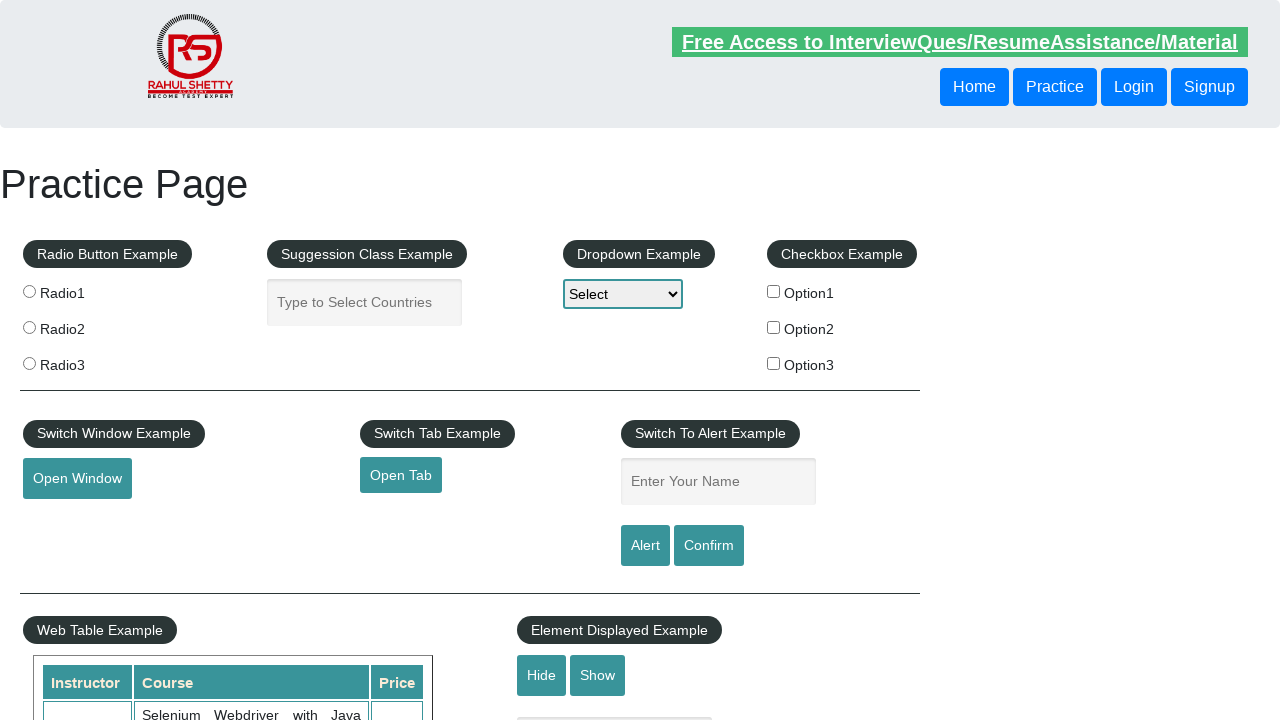

Located first column of footer table
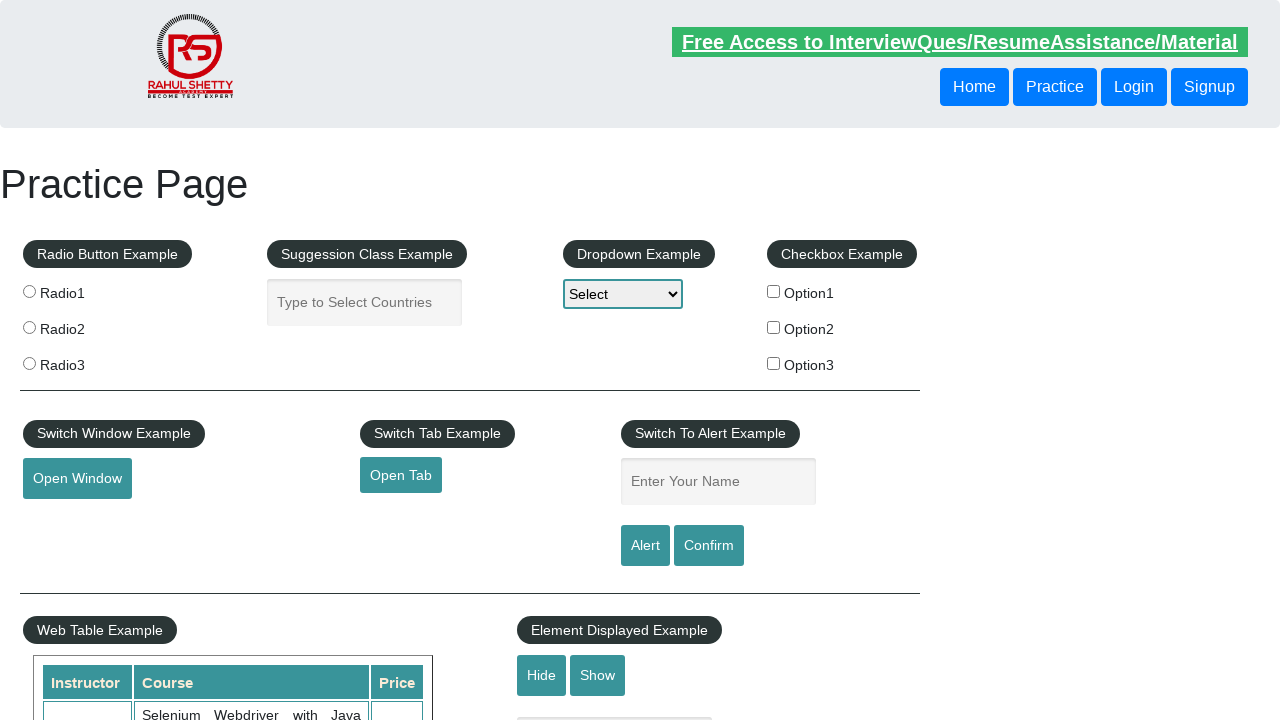

Located all links in first footer column - found 0 links
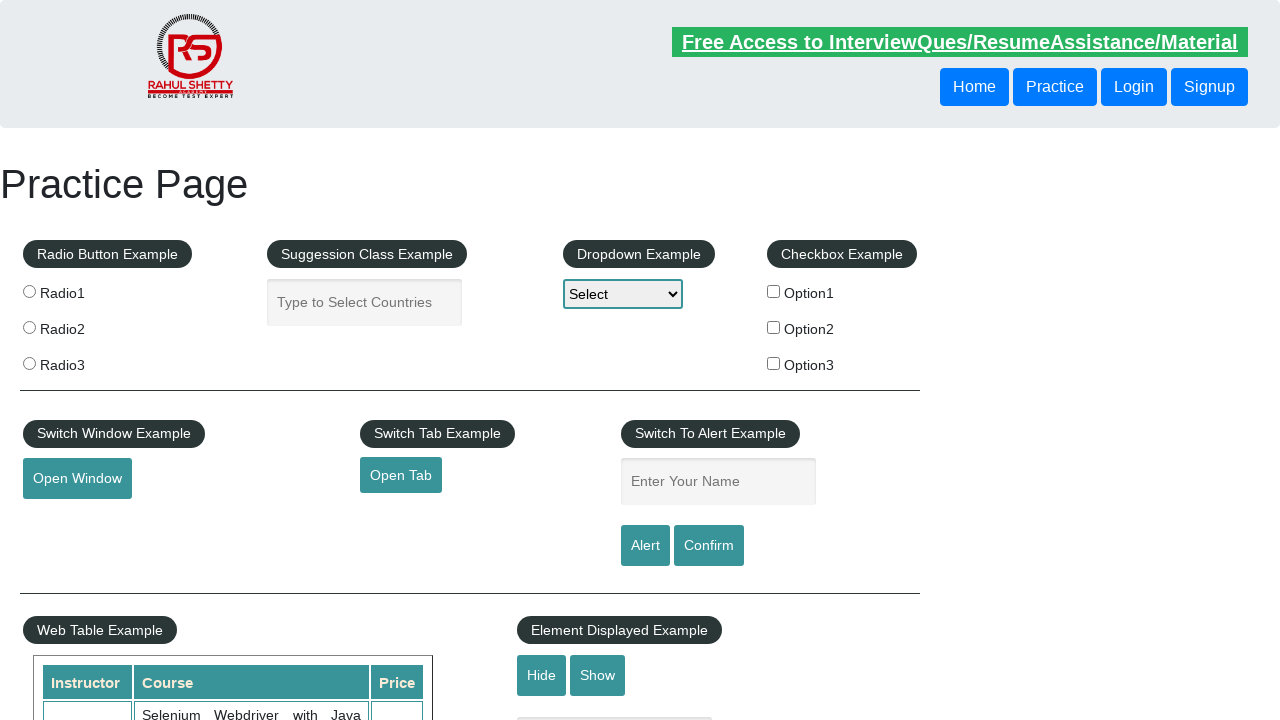

Waited 3 seconds for new tabs to open
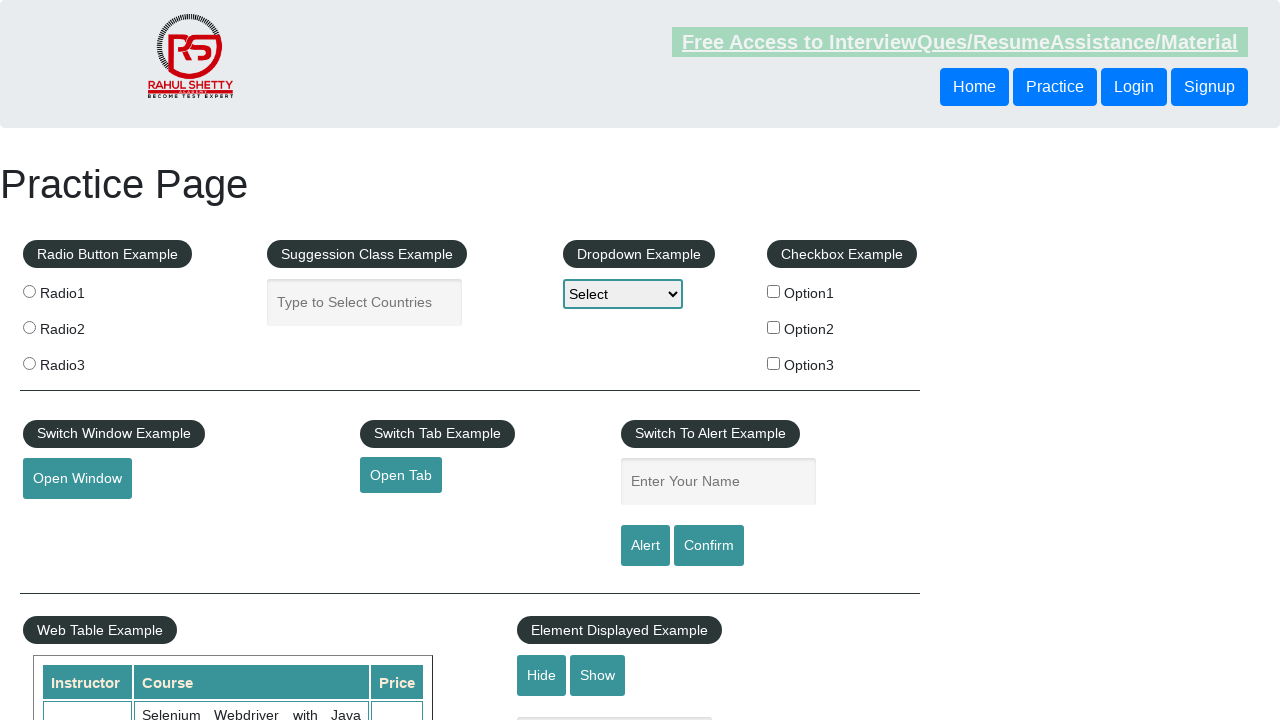

Retrieved all open pages/tabs - total count: 1
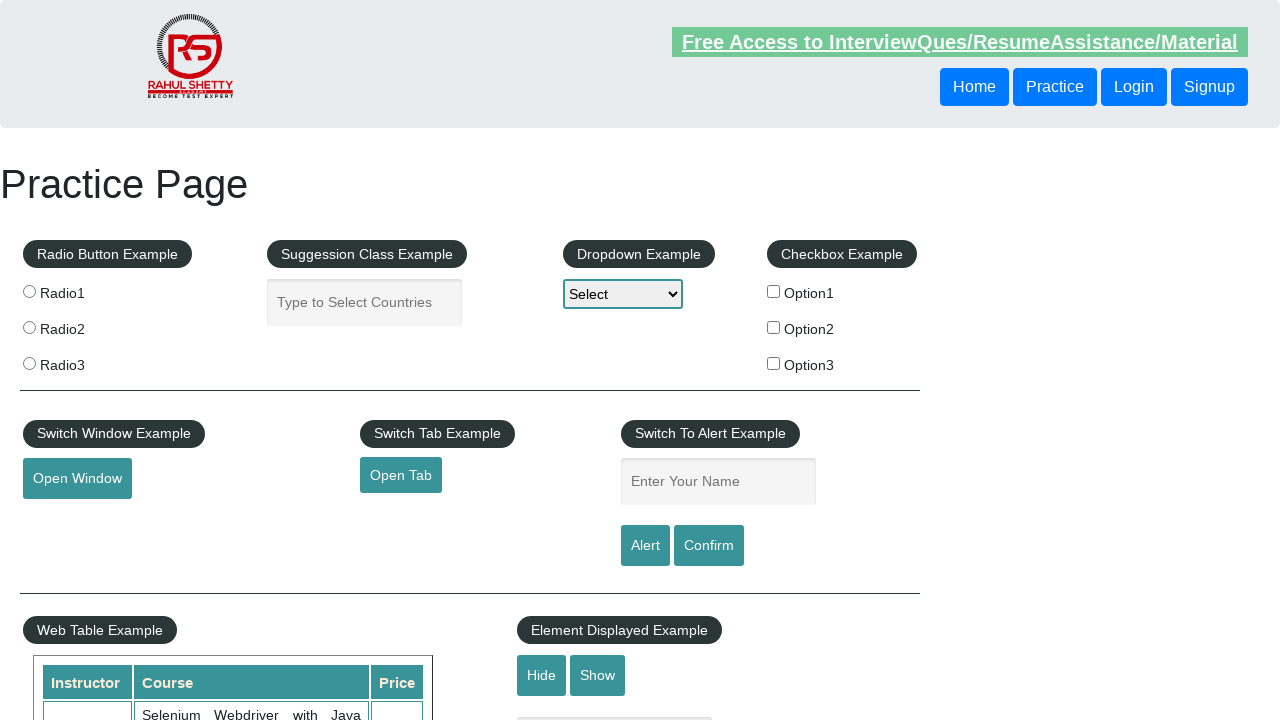

Verified page - Title: 'Practice Page', URL: 'https://rahulshettyacademy.com/AutomationPractice/'
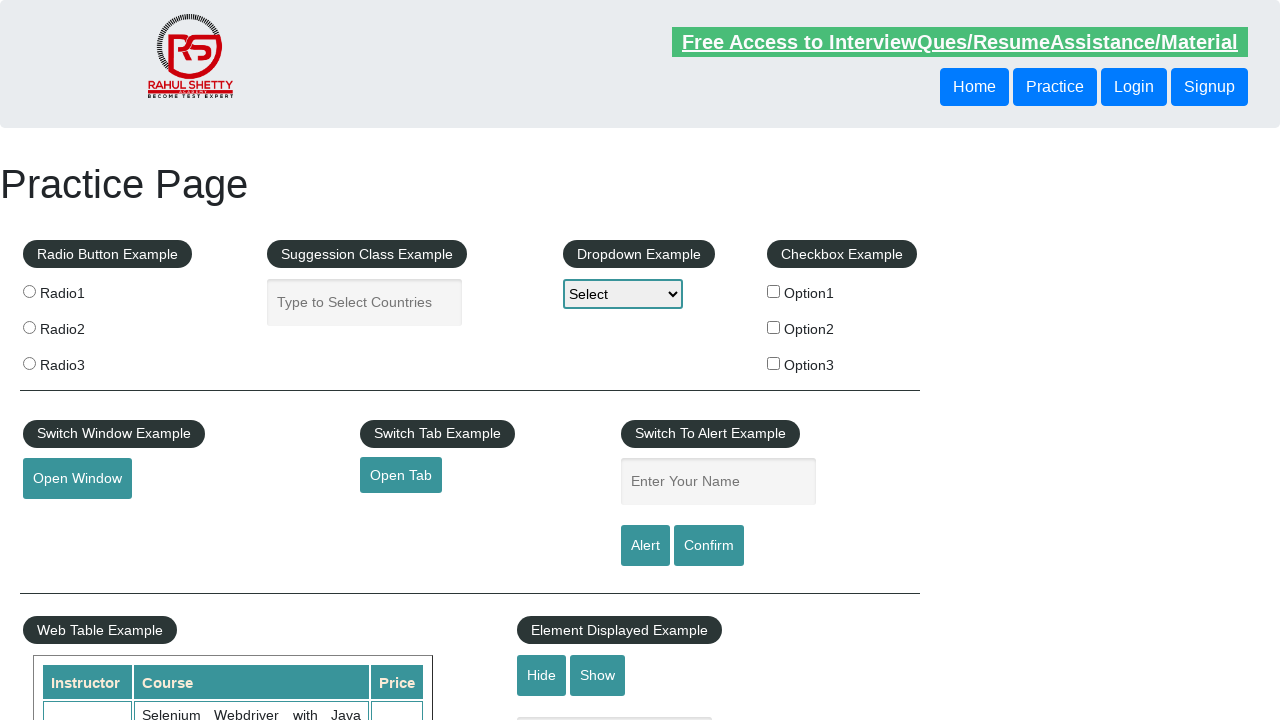

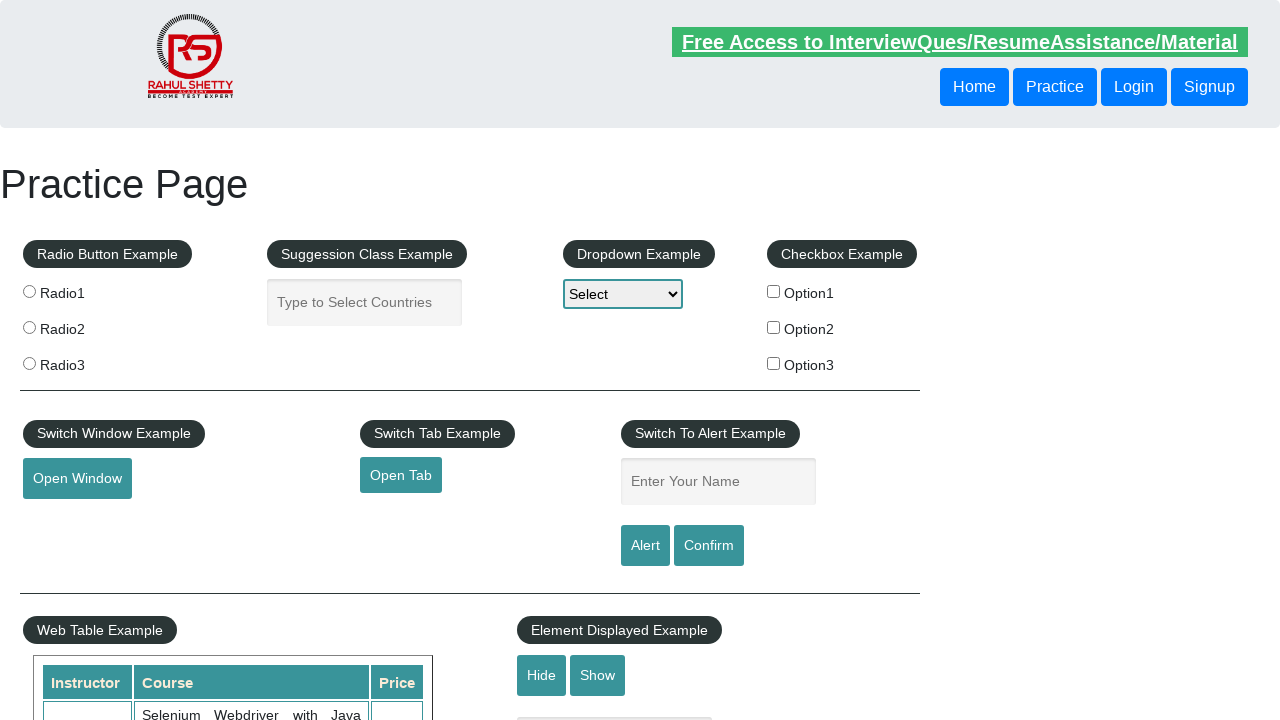